Navigates to American Express website and clicks on My Account label

Starting URL: https://www.americanexpress.com/

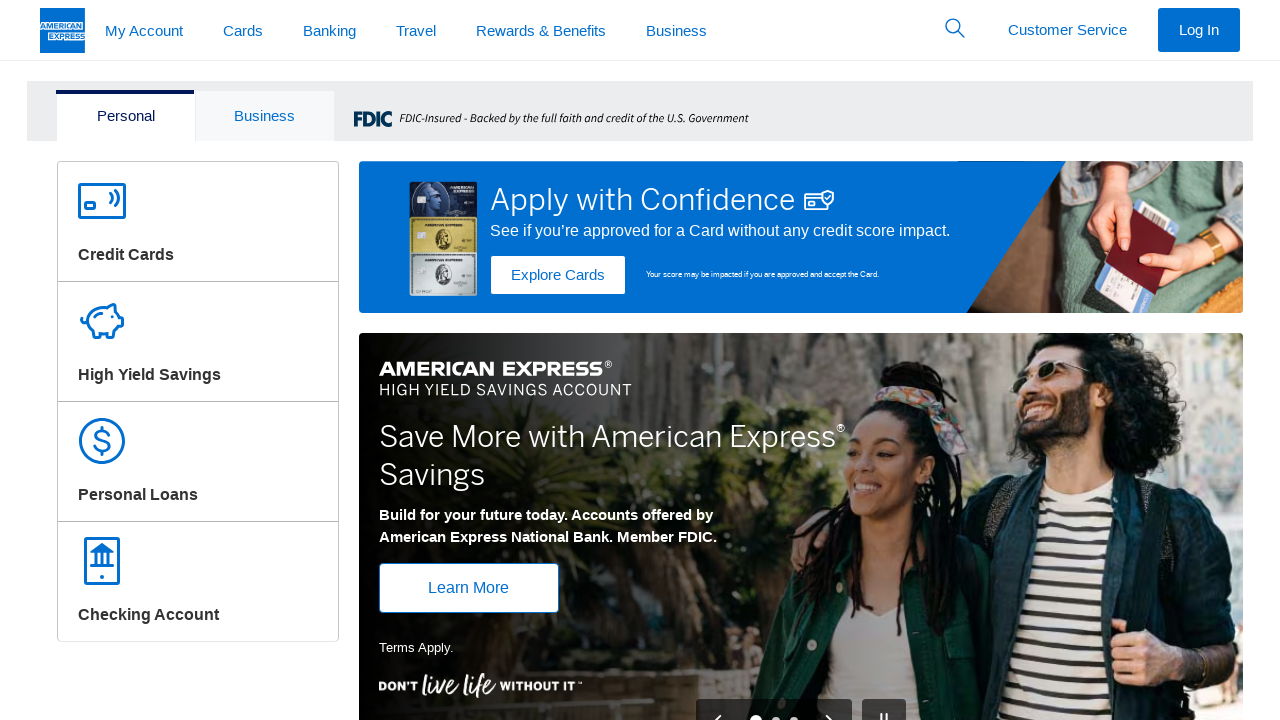

Navigated to American Express website
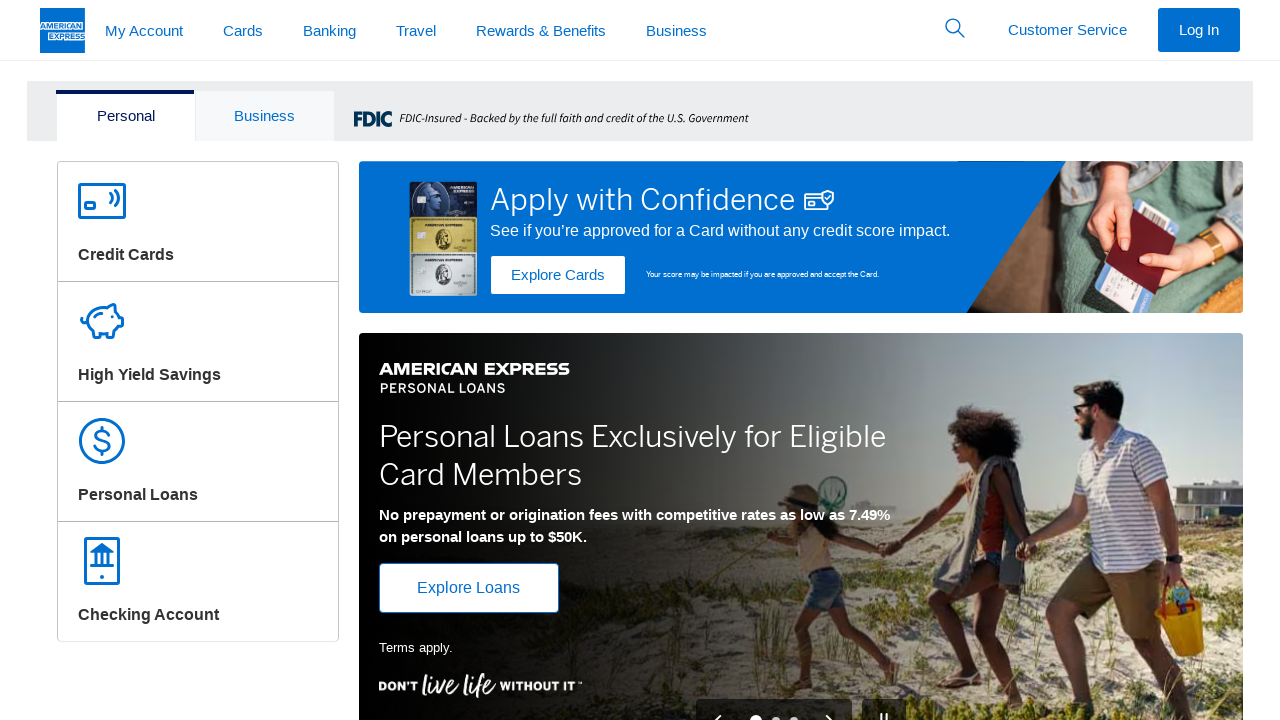

Clicked on My Account label at (144, 30) on xpath=(//label[.='My Account'])[1]
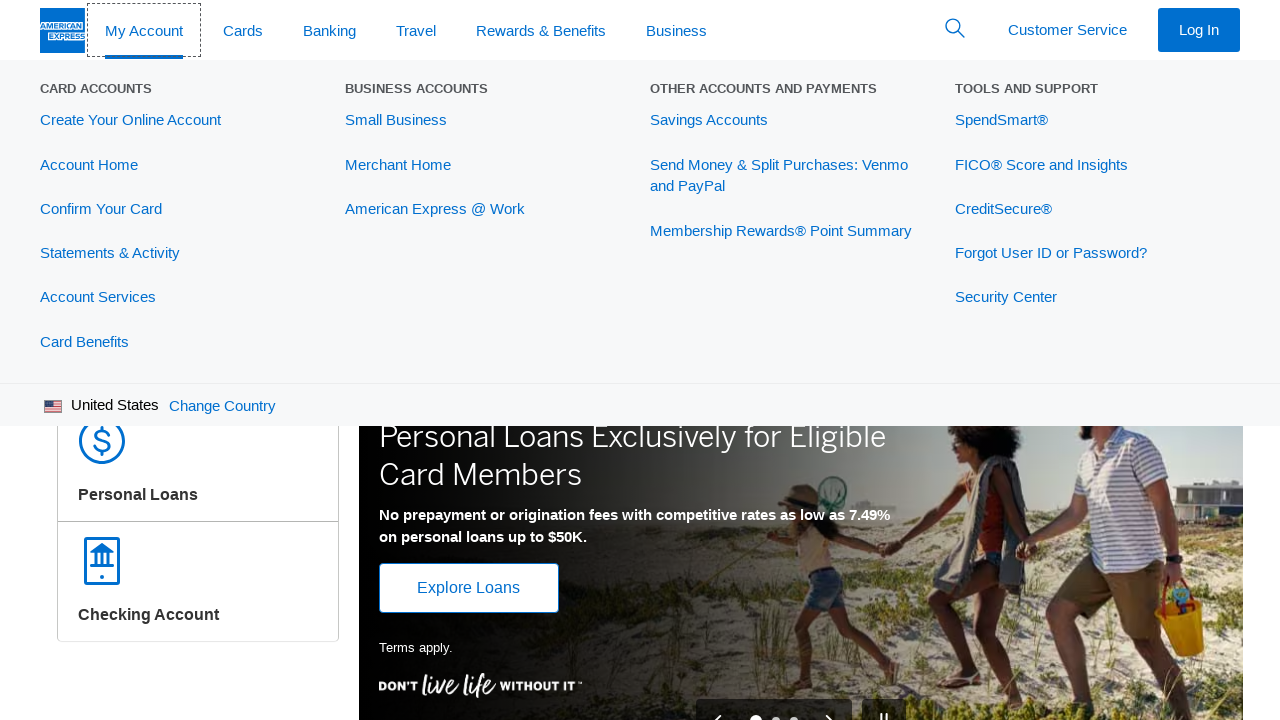

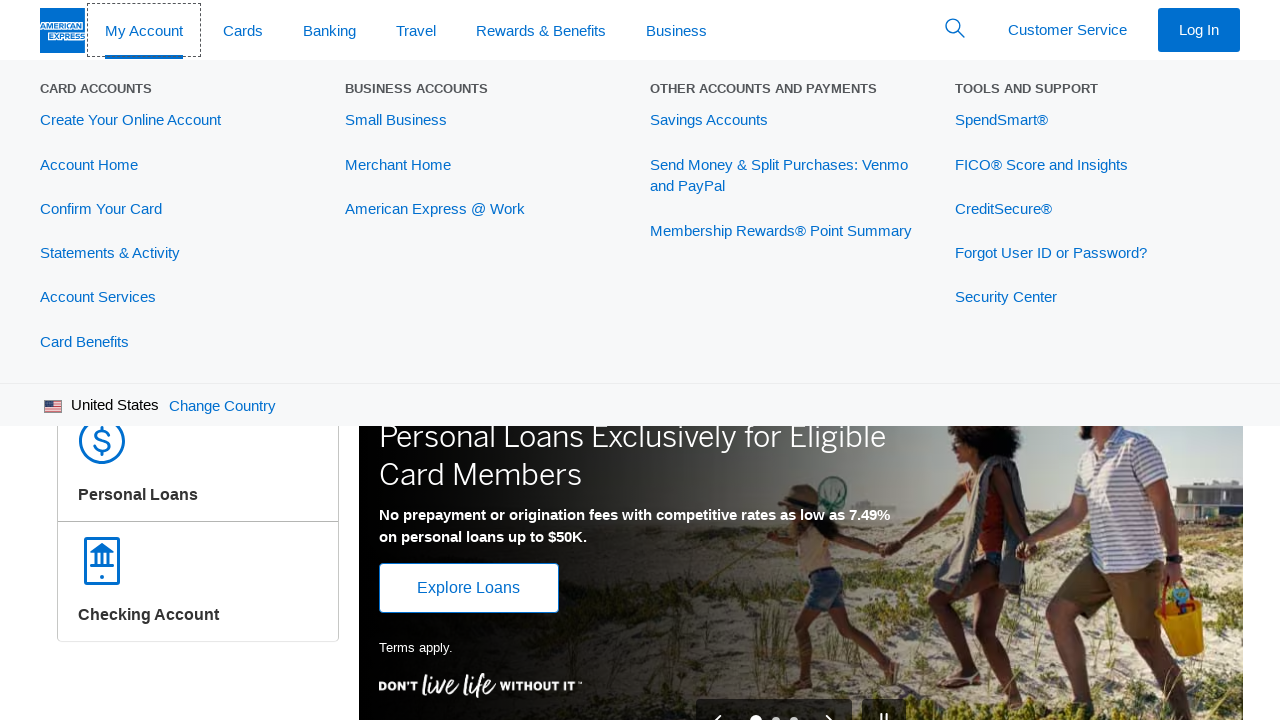